Solves a math captcha by extracting a value from an element attribute, calculating the result, and submitting the form with robot verification checkboxes

Starting URL: http://suninjuly.github.io/get_attribute.html

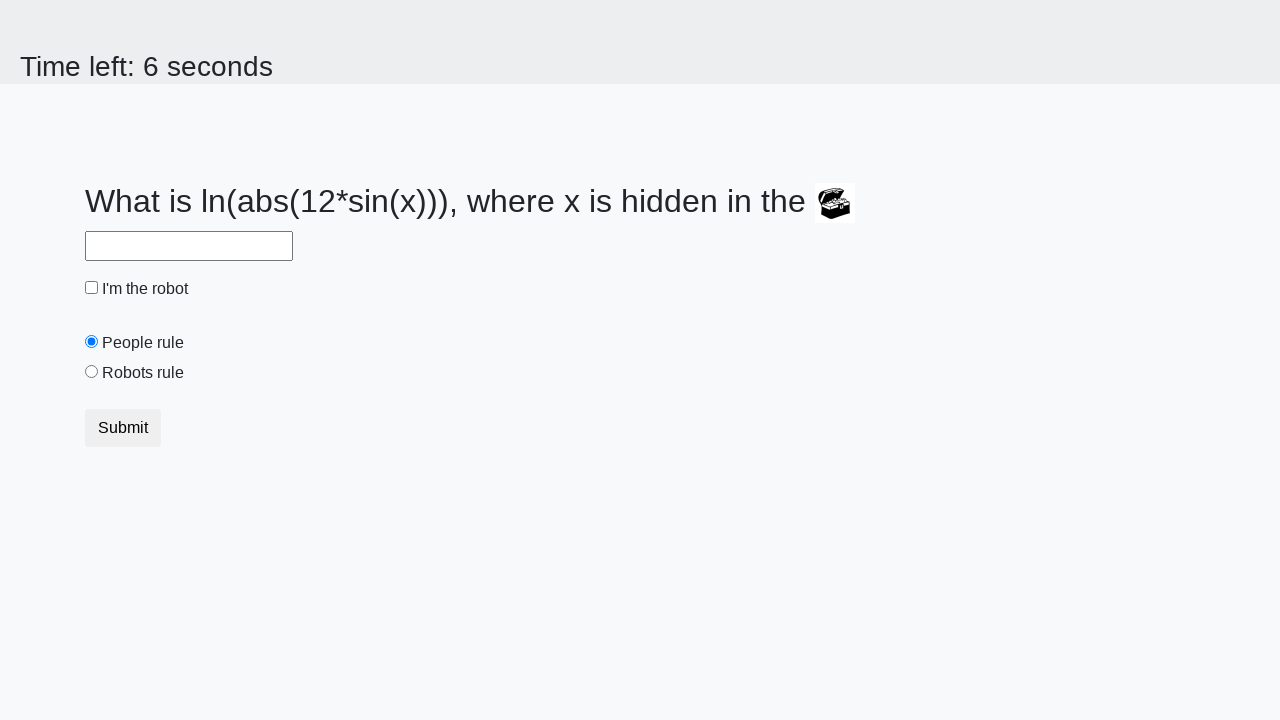

Located treasure element
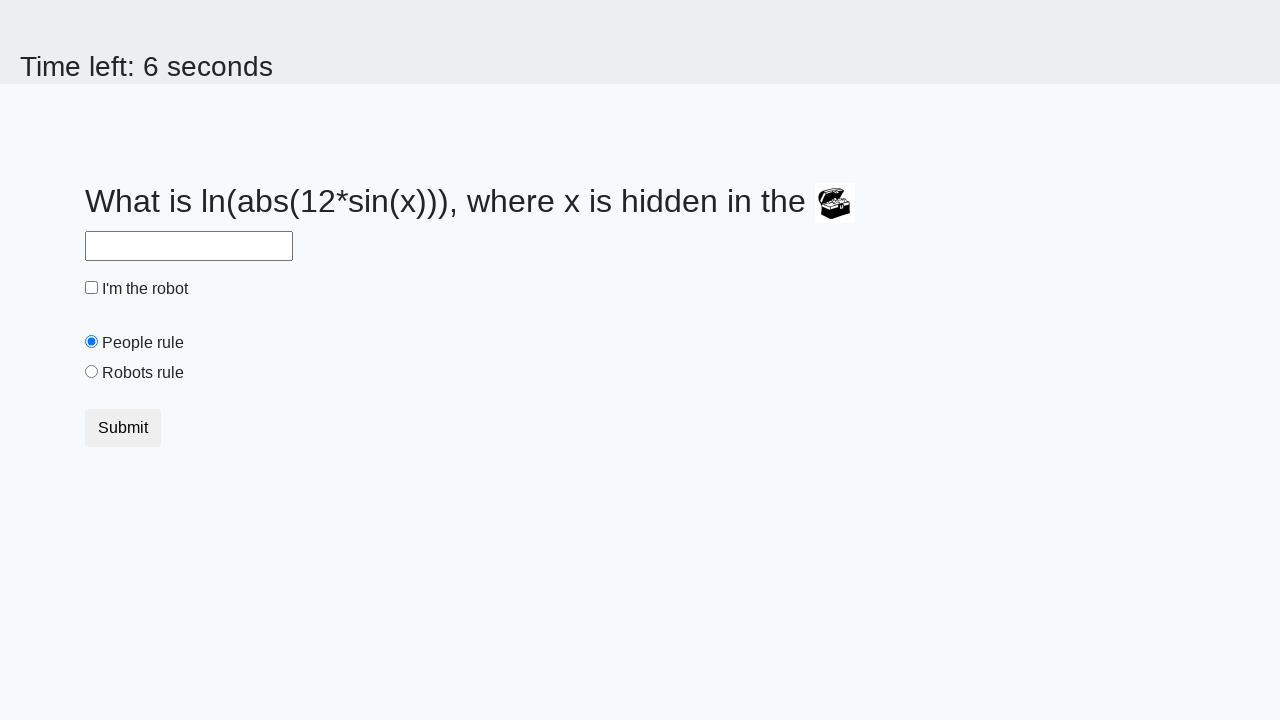

Extracted valuex attribute from treasure element: 278
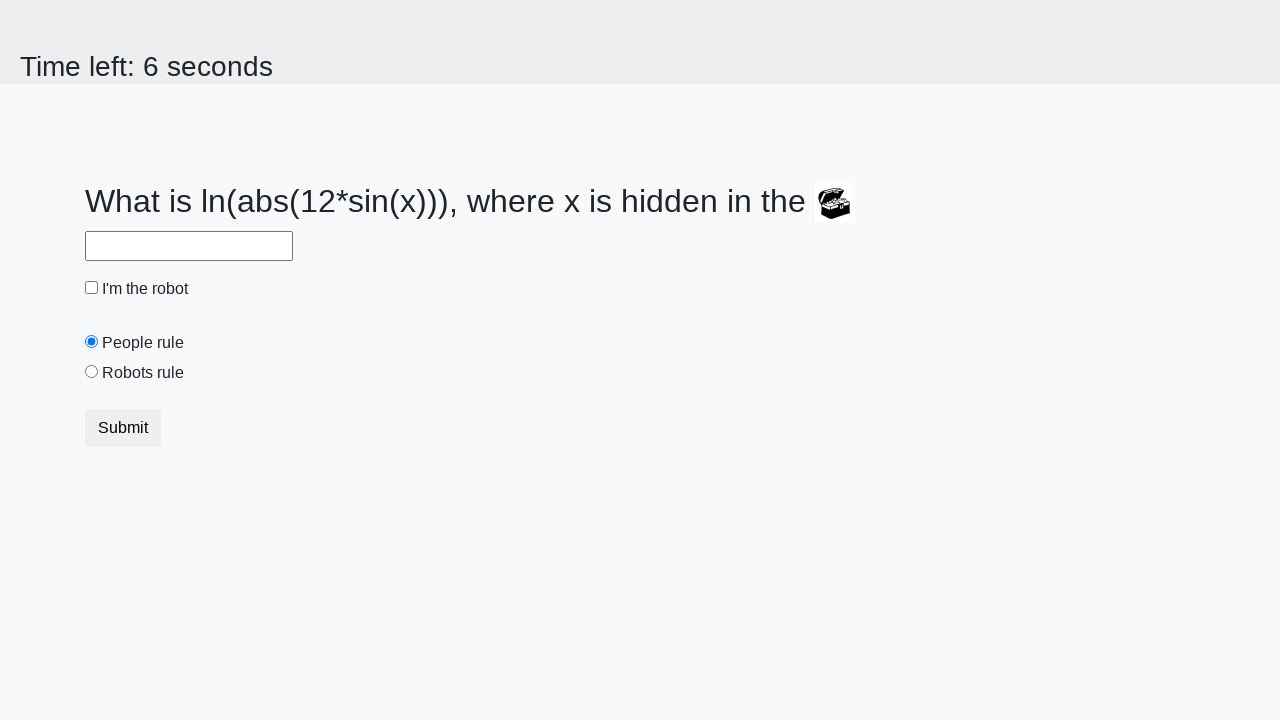

Calculated math captcha result: 2.4844276269237757
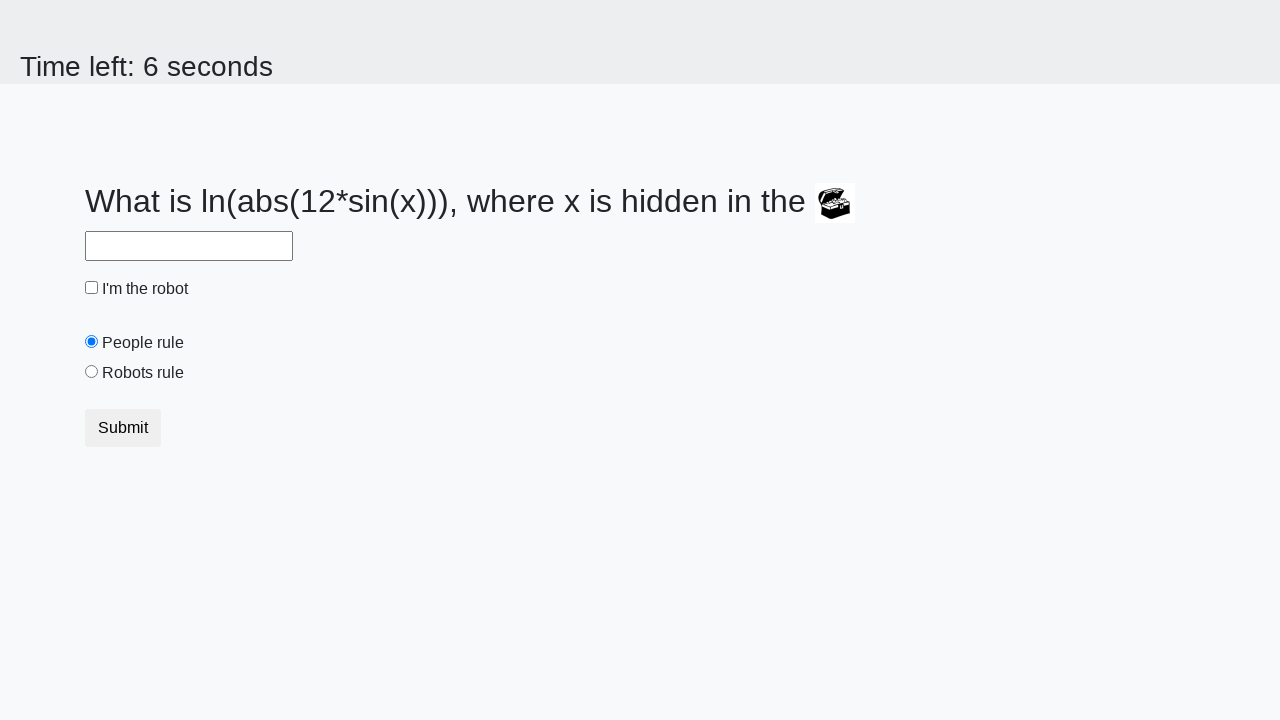

Filled answer field with calculated result on #answer
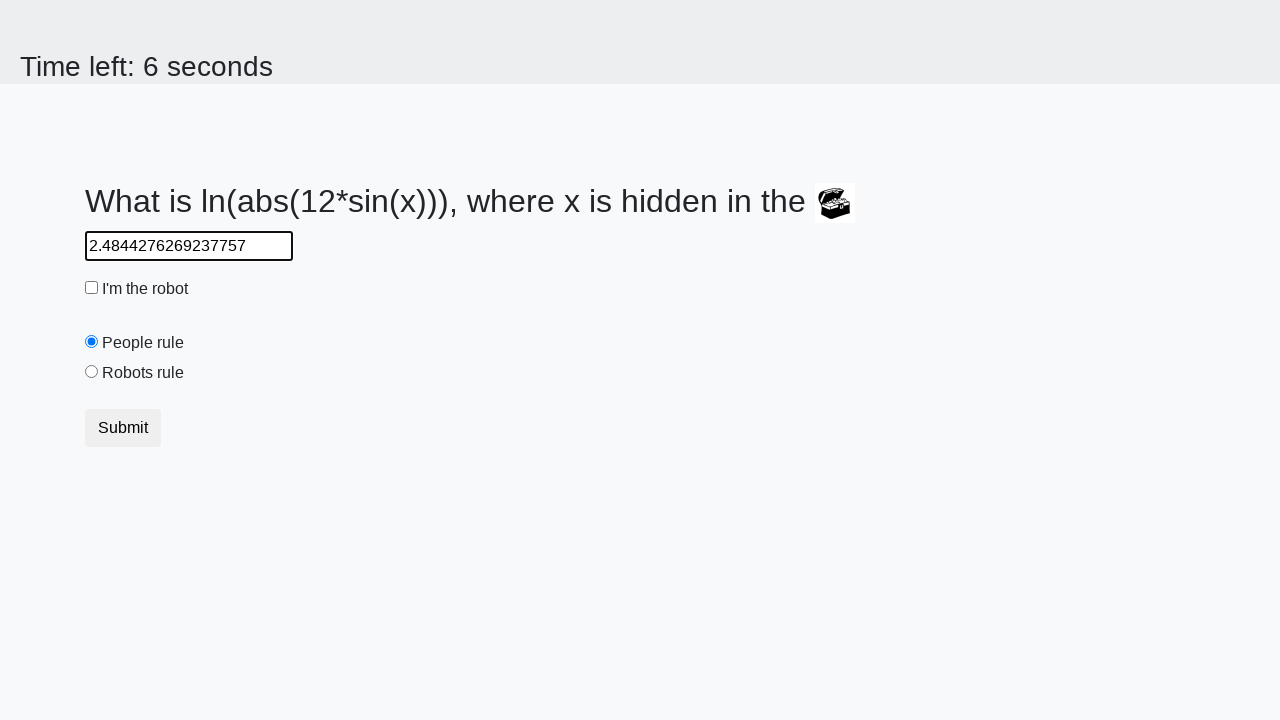

Clicked robot verification checkbox at (92, 288) on #robotCheckbox
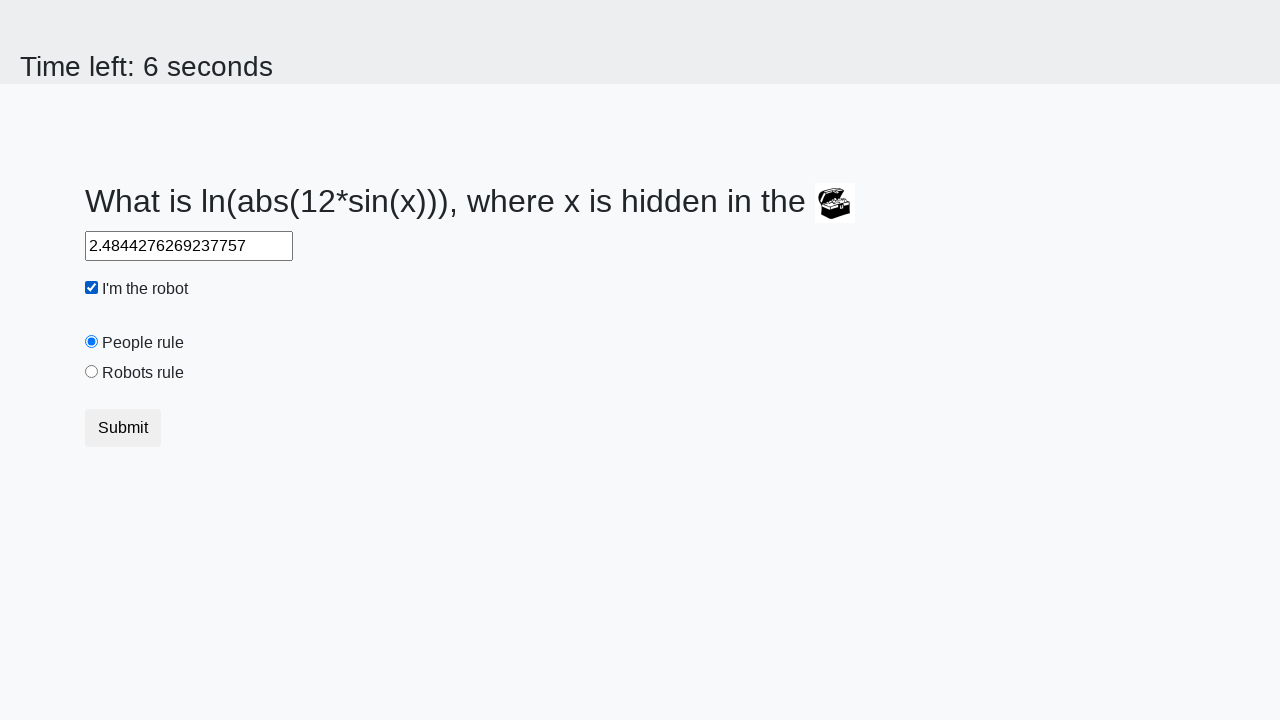

Clicked robots rule radio button at (92, 372) on #robotsRule
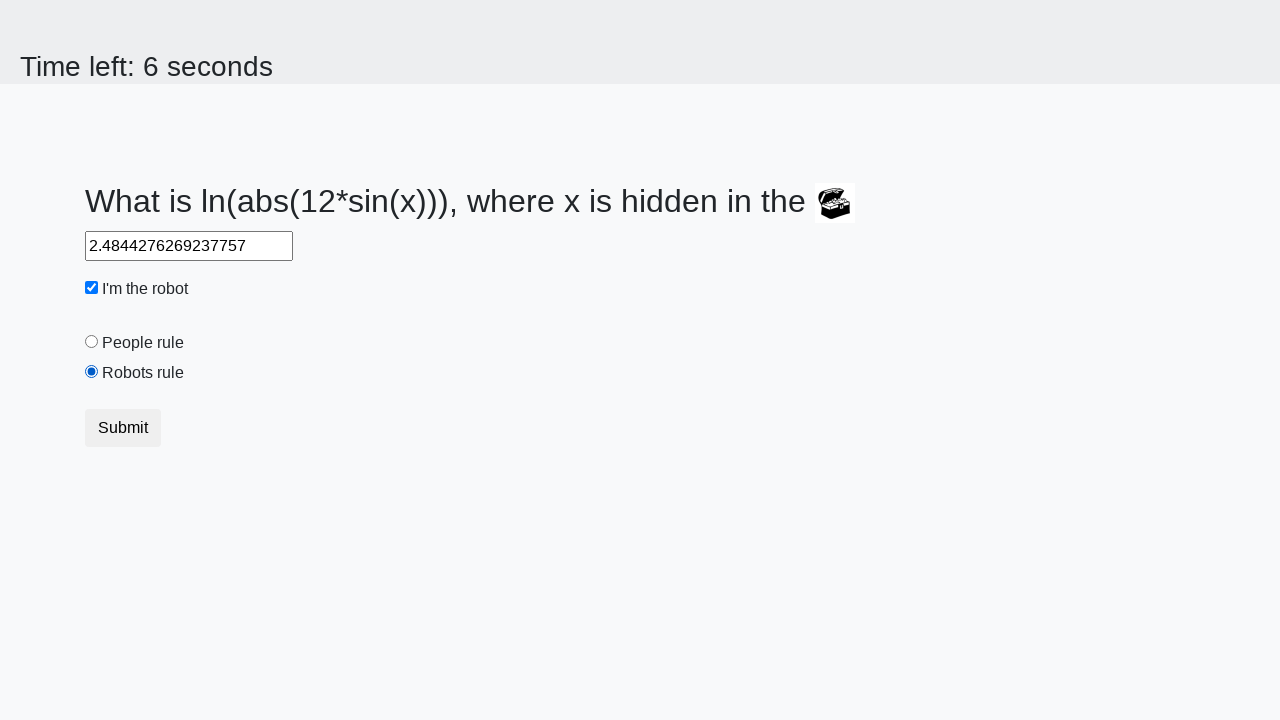

Clicked submit button to submit form at (123, 428) on button.btn
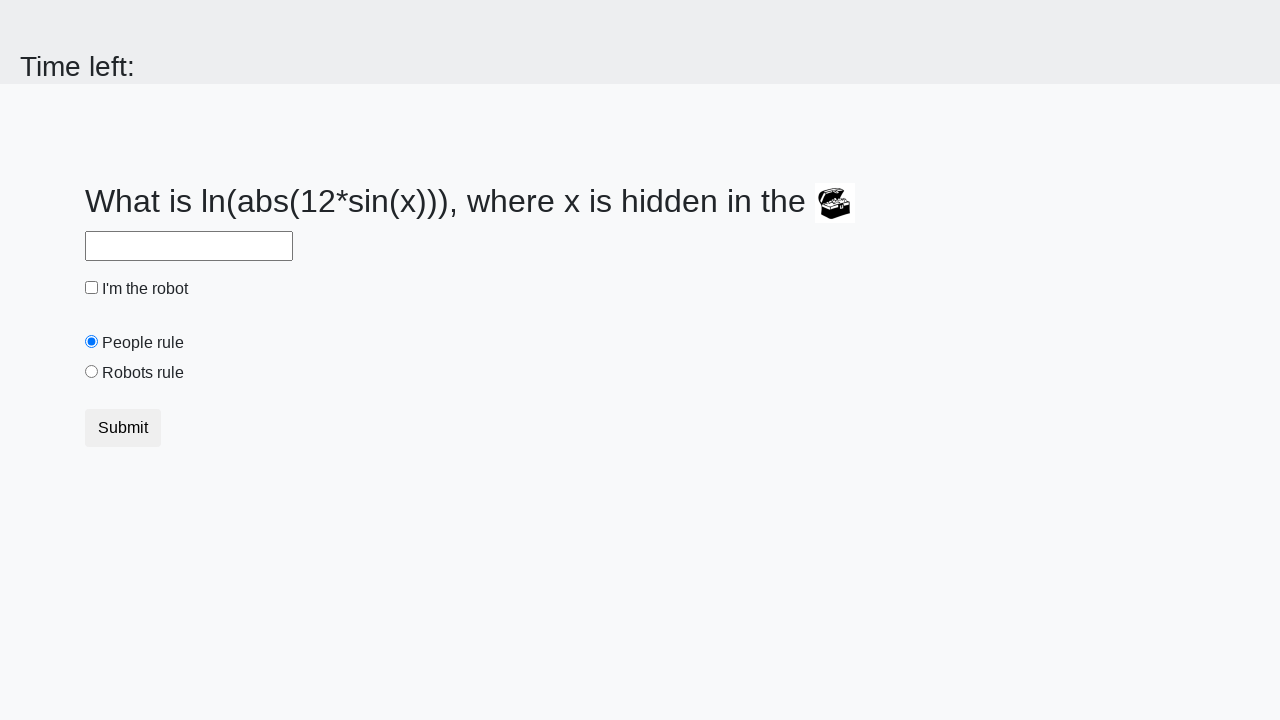

Waited 2 seconds for result page to load
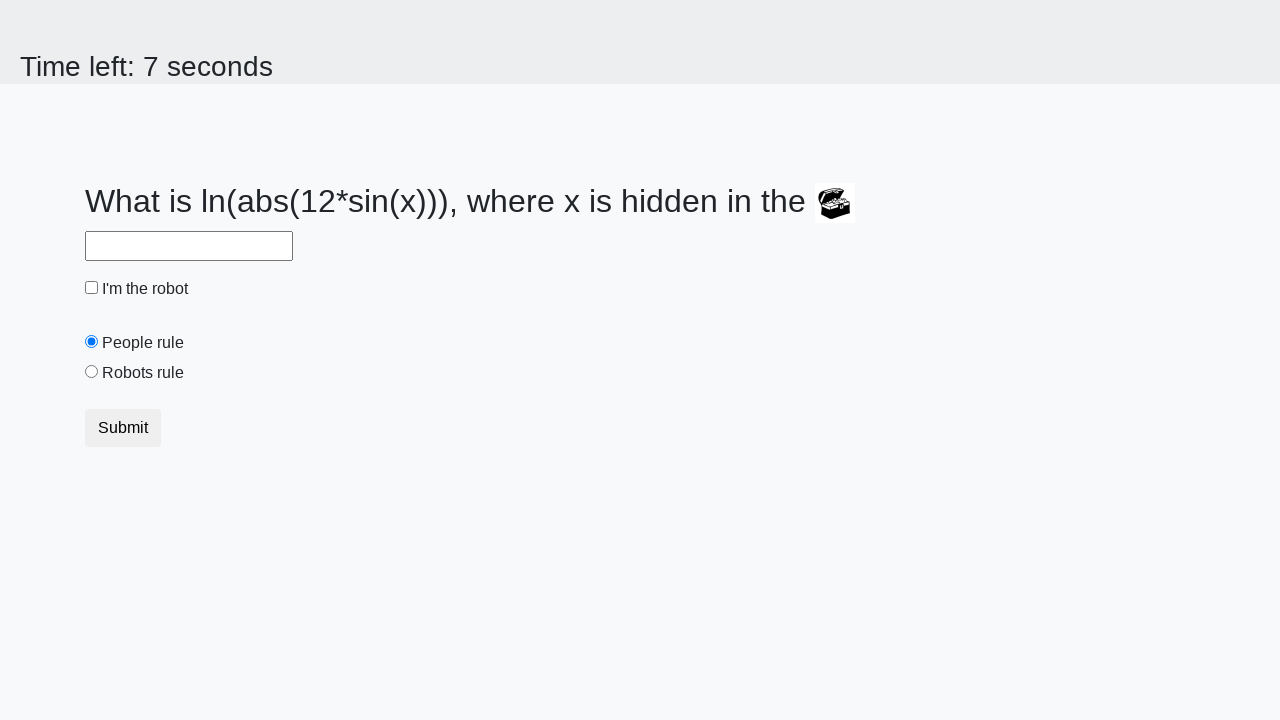

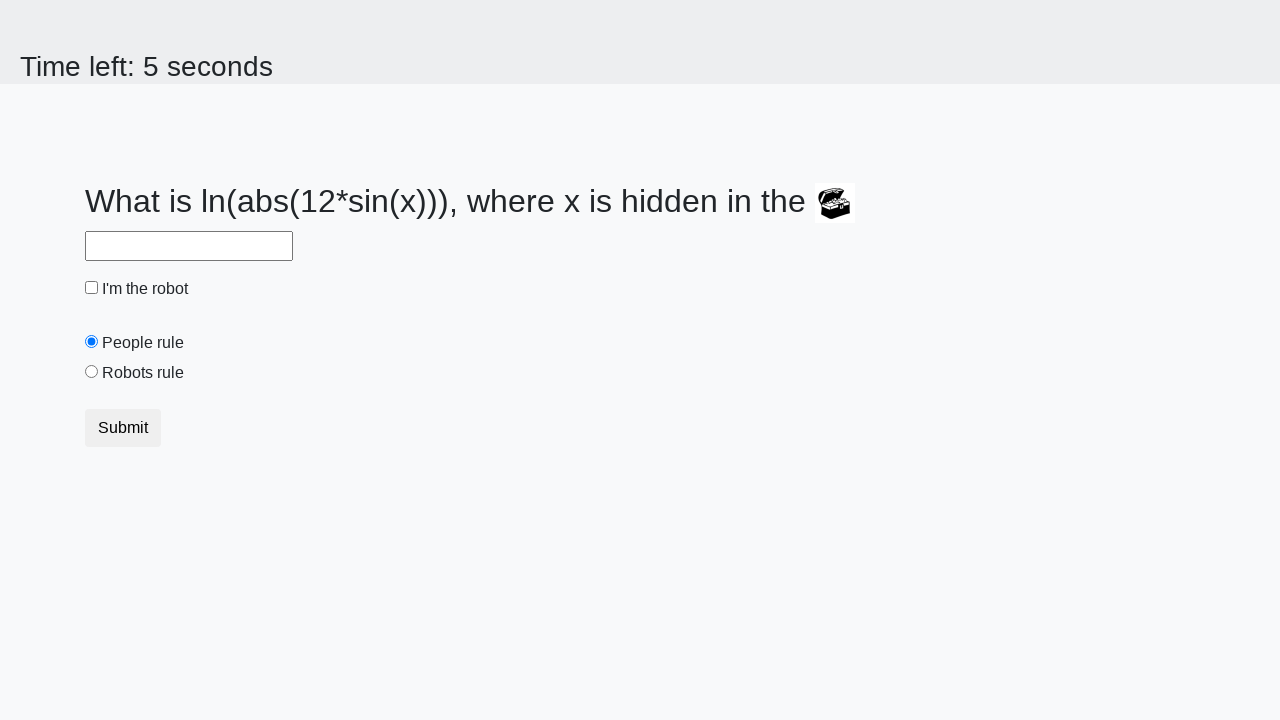